Tests navigation functionality between calculator pages, verifying URLs and page titles while testing browser navigation methods (back, forward, refresh)

Starting URL: https://www.calculator.net/age-calculator.html

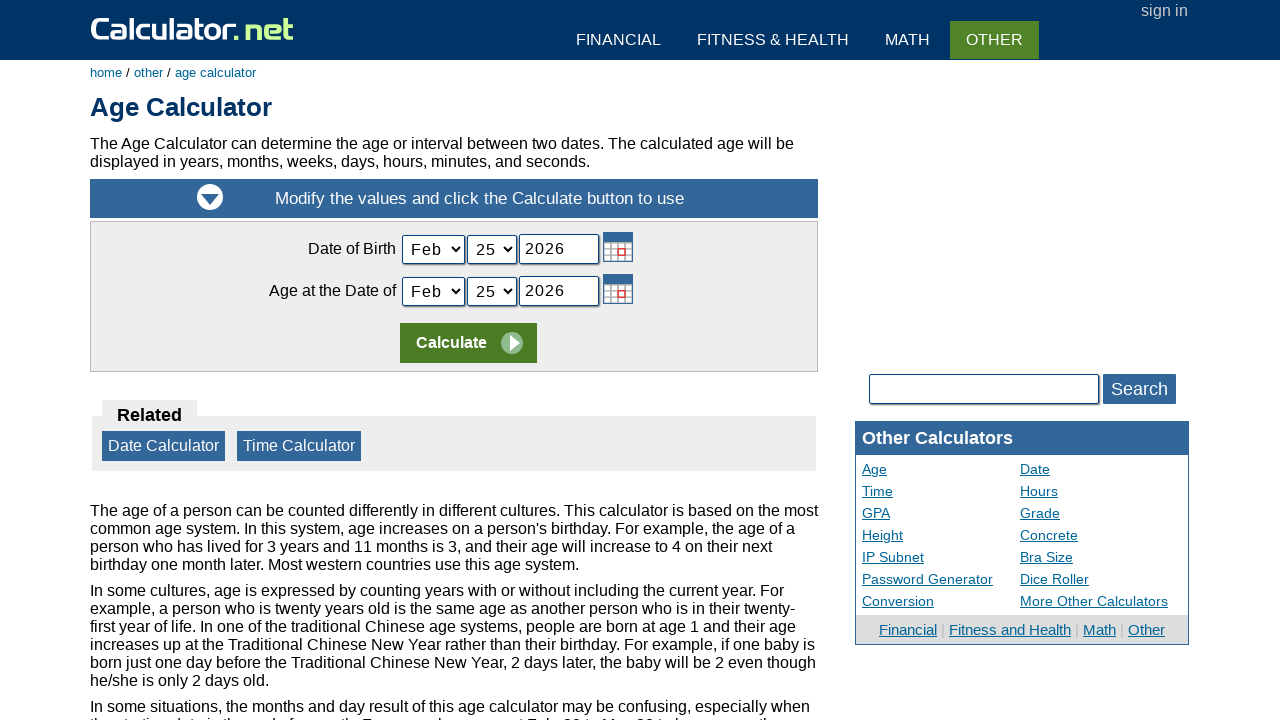

Verified current URL contains '/age-calculator.html'
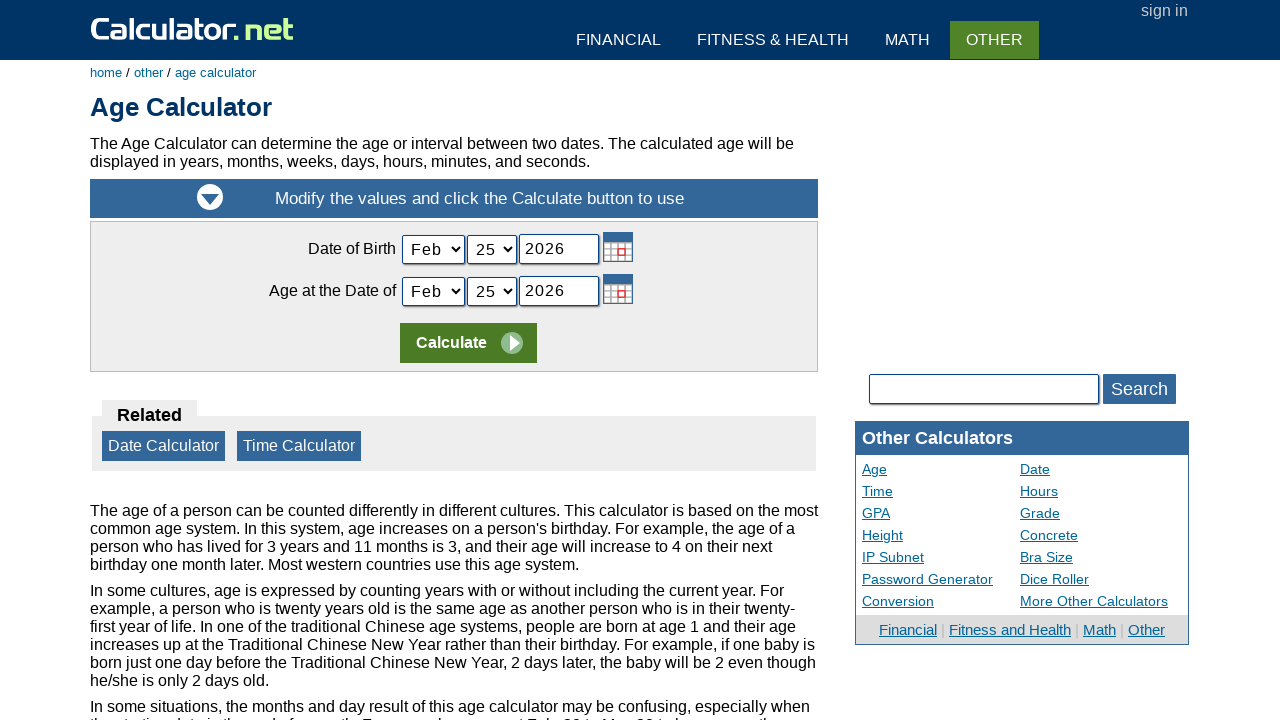

Navigated to time calculator page at http://www.calculator.net/time-calculator.html
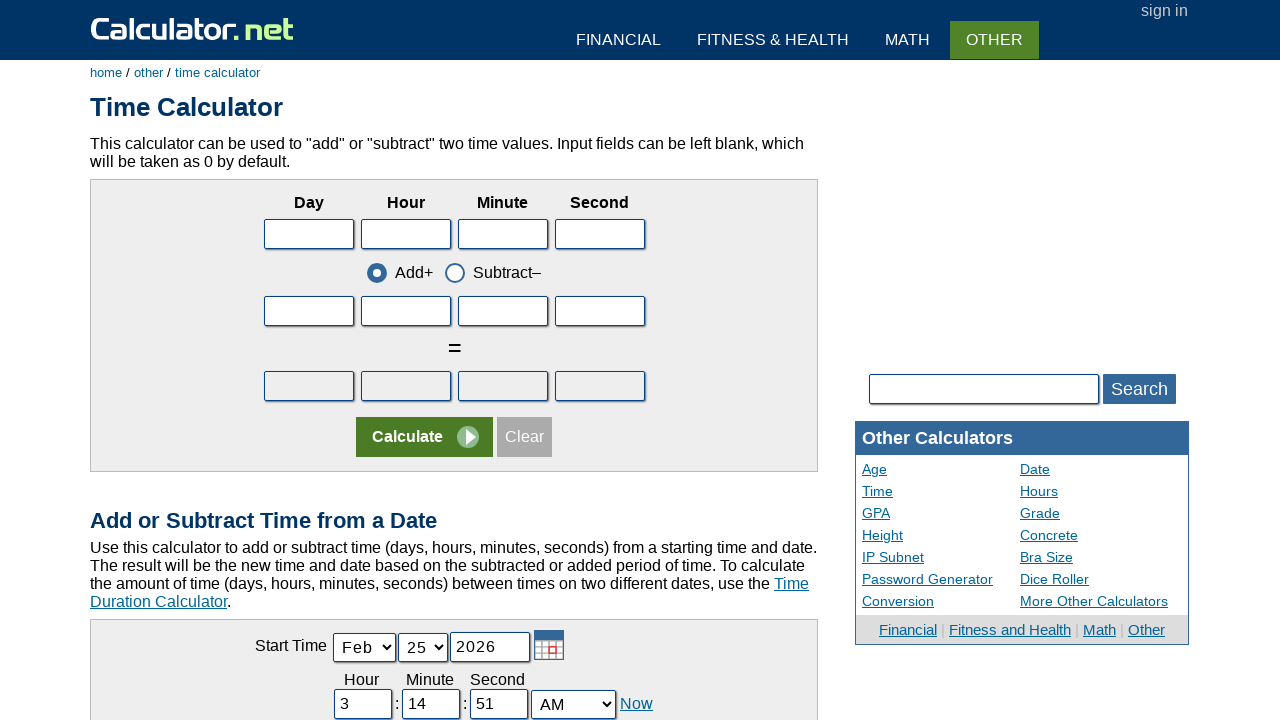

Navigated back to age calculator page using browser back button
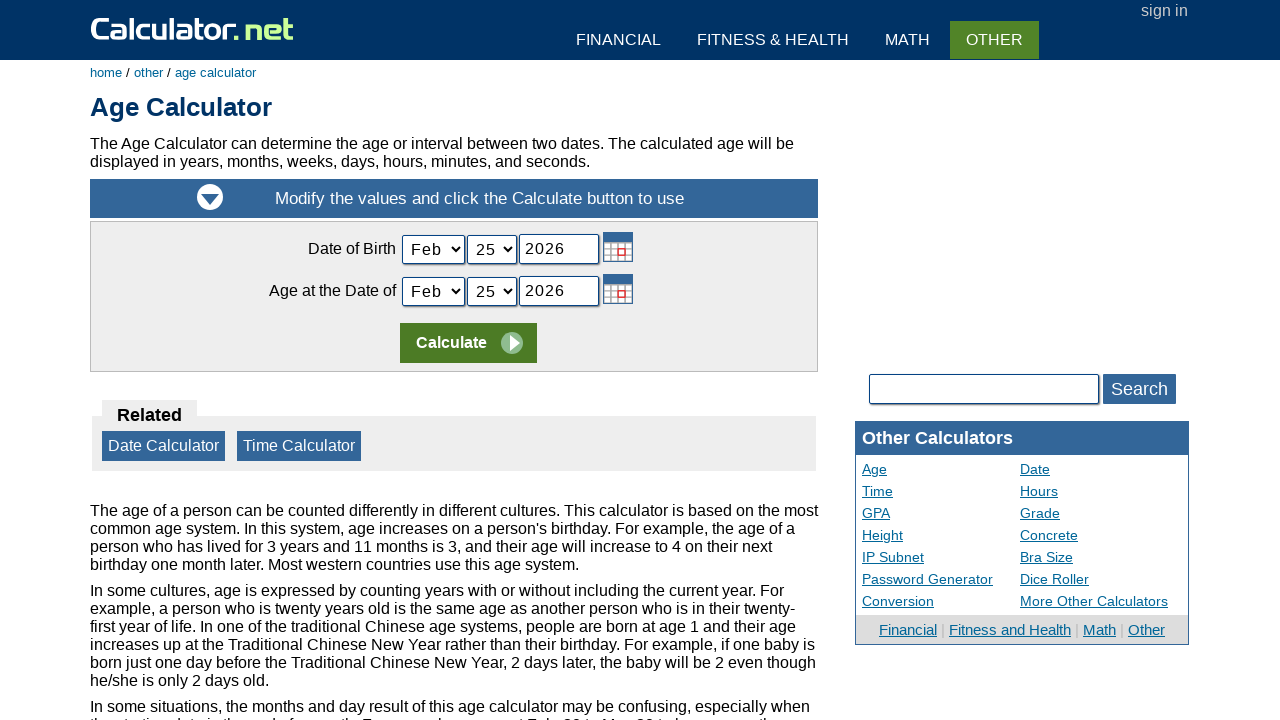

Navigated forward to time calculator page using browser forward button
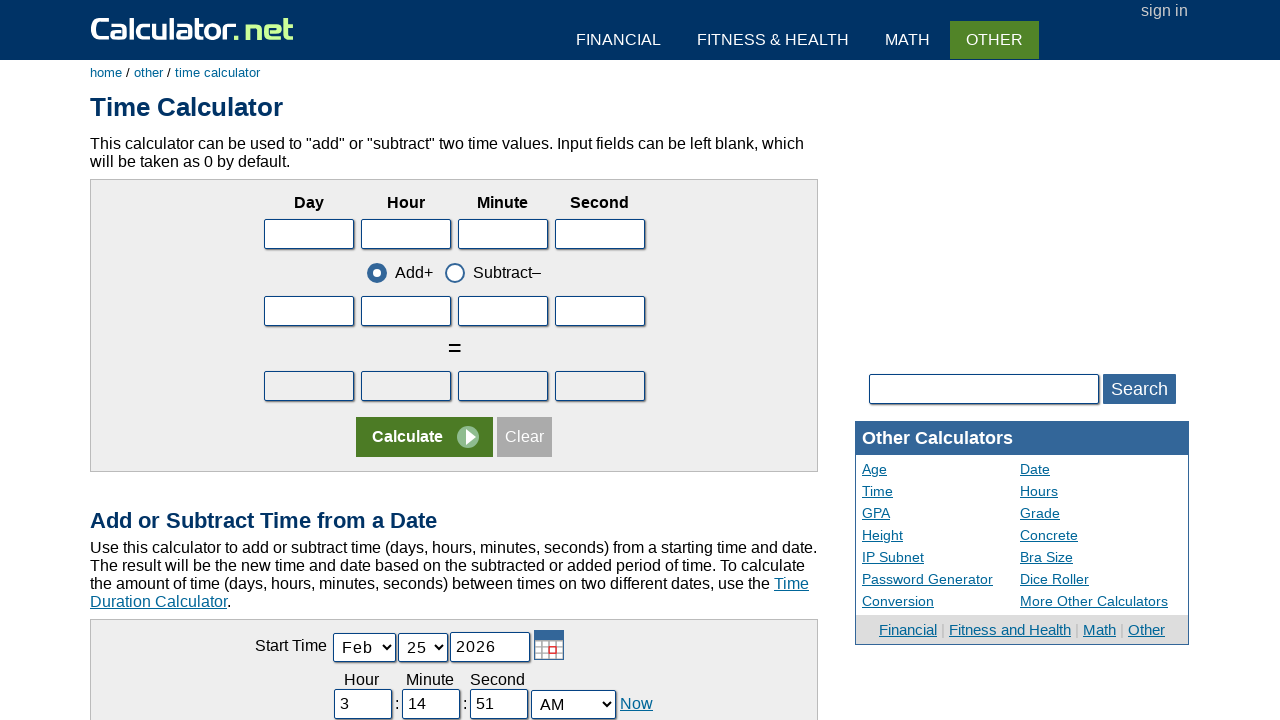

Verified page title contains 'Time' or 'Calculator': Time Calculator
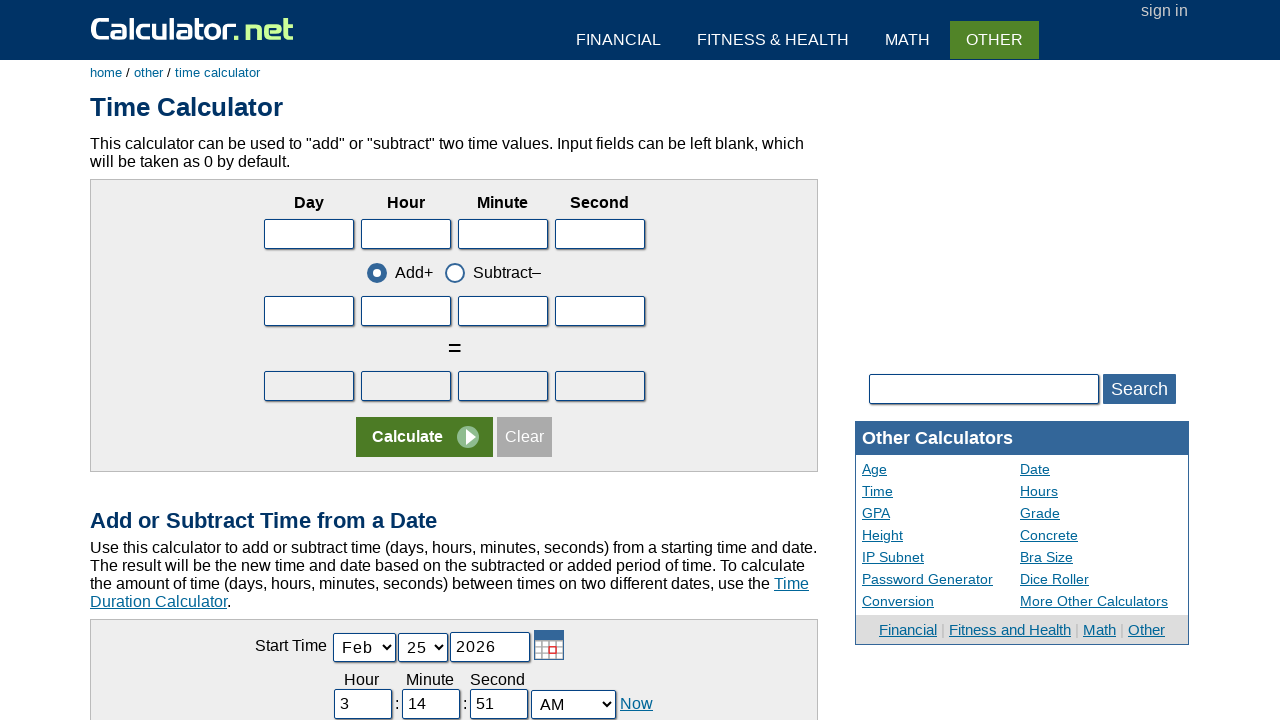

Refreshed the current page
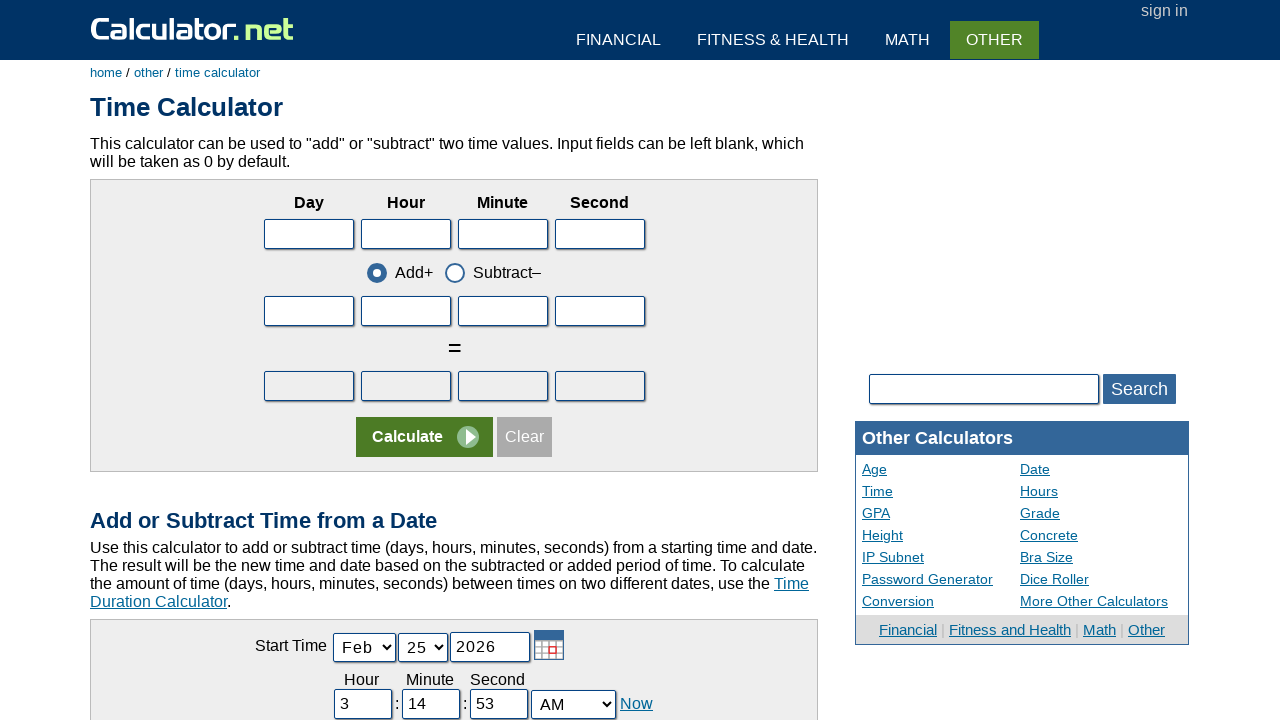

Verified page title is not empty after refresh: Time Calculator
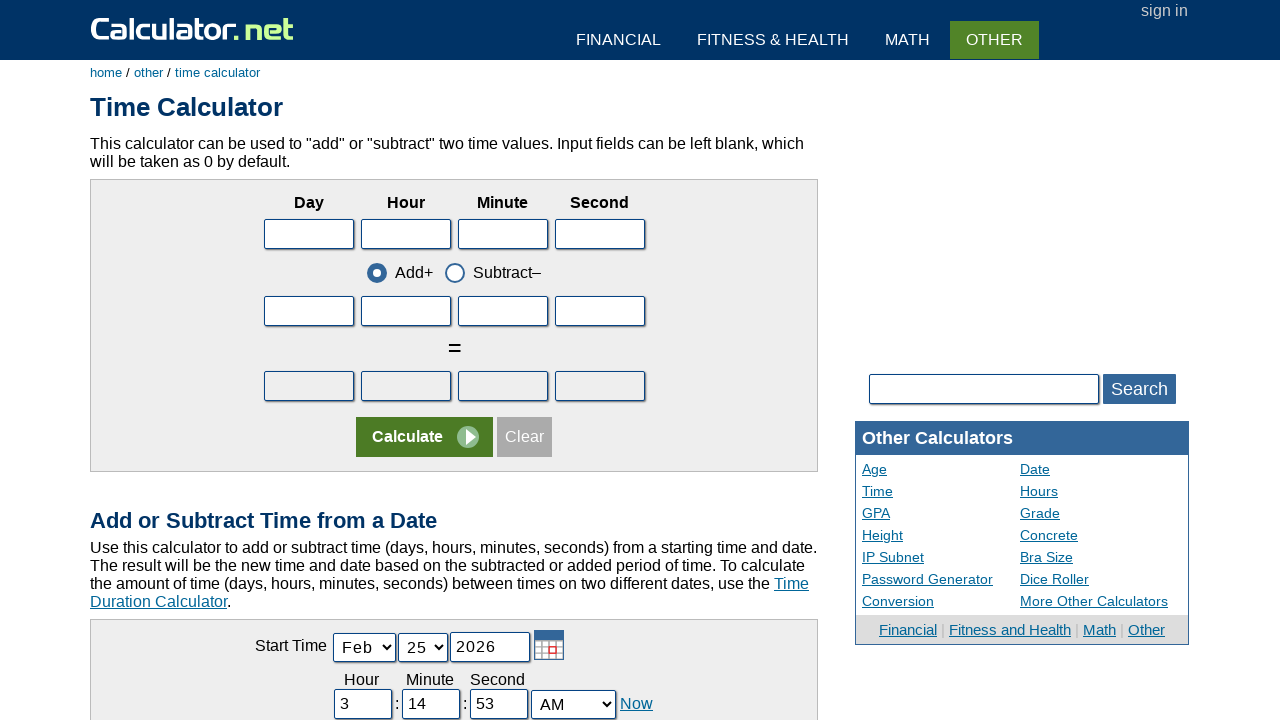

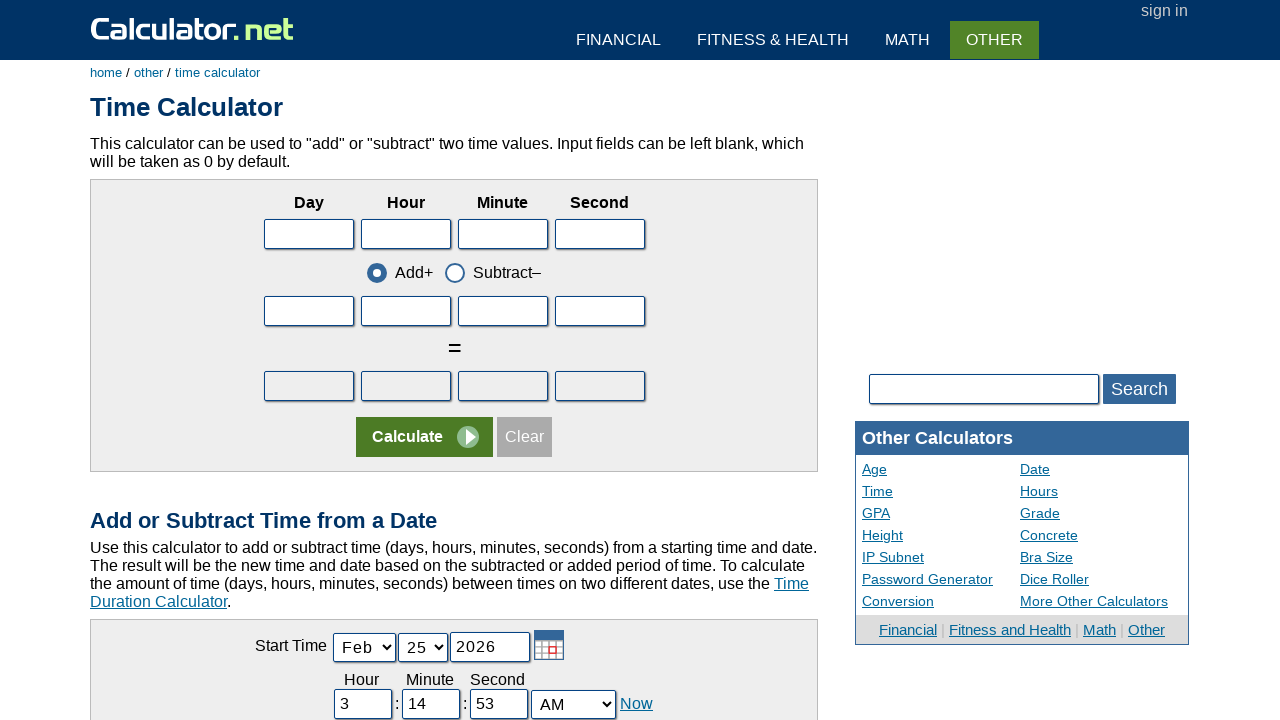